Tests alert handling by clicking a button that triggers a delayed alert and accepting it

Starting URL: https://demoqa.com/alerts

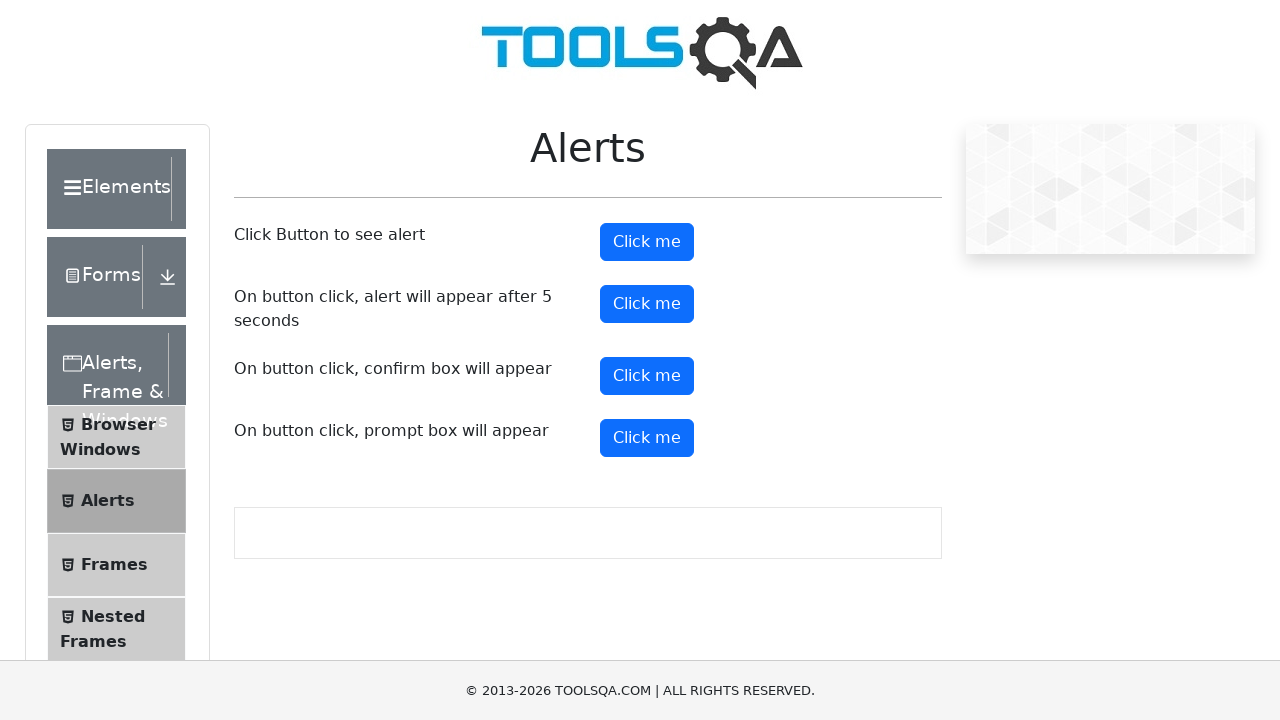

Timer alert button became visible
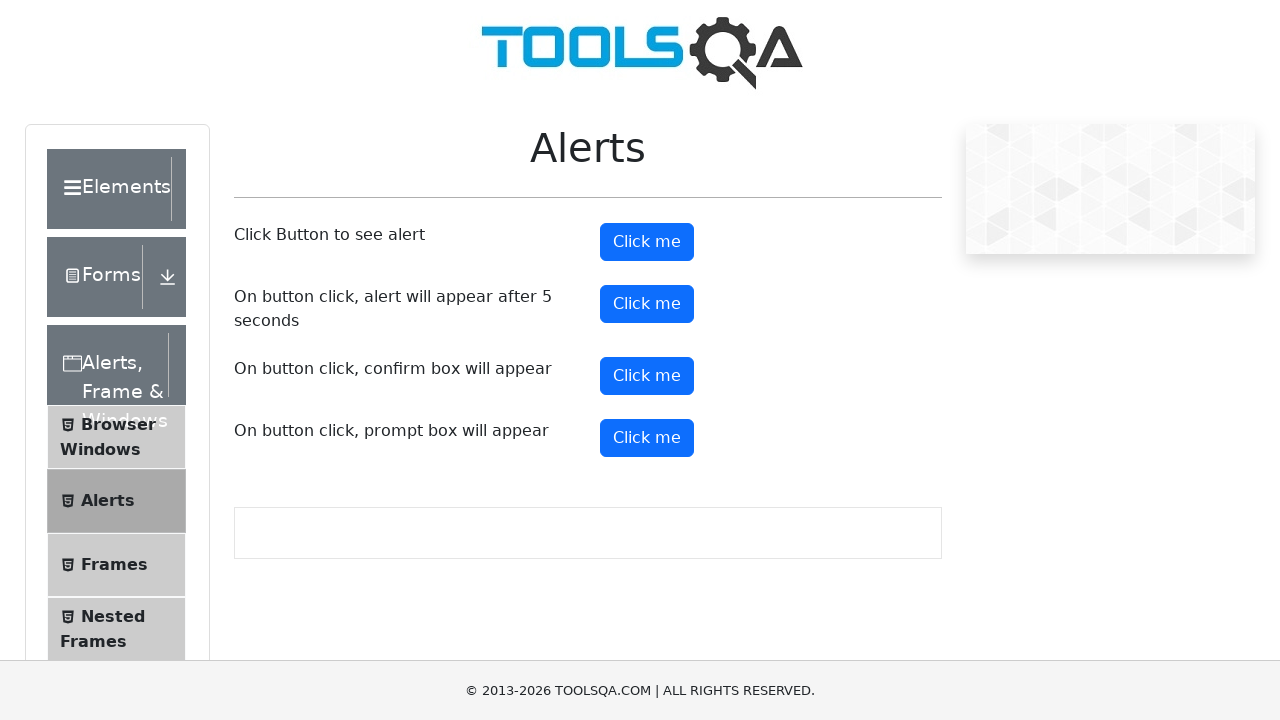

Clicked the timer alert button at (647, 304) on #timerAlertButton
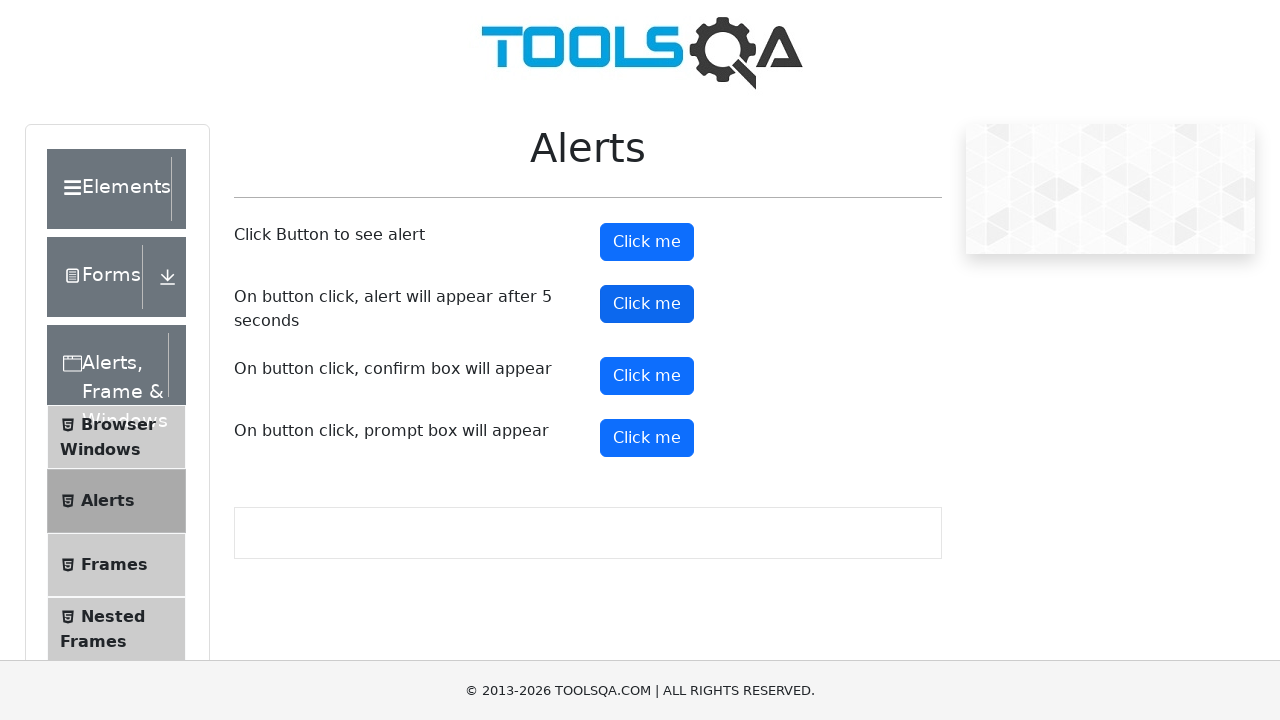

Set up dialog handler to accept alerts
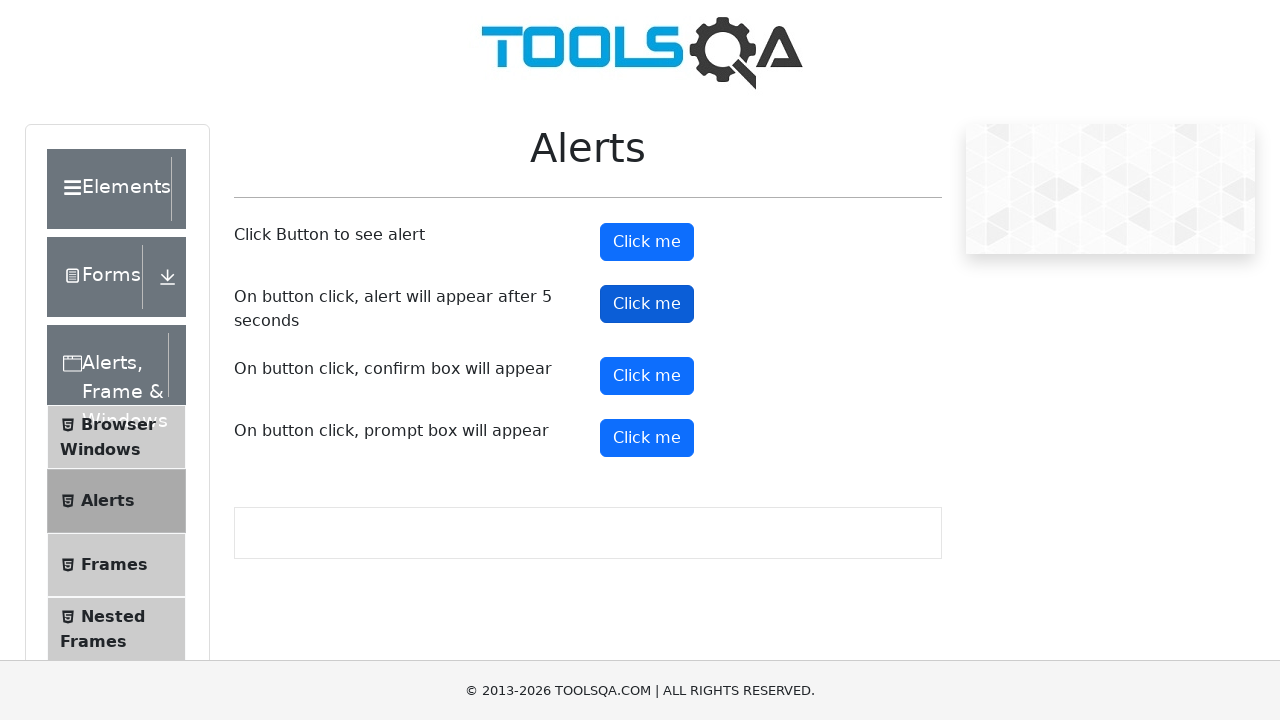

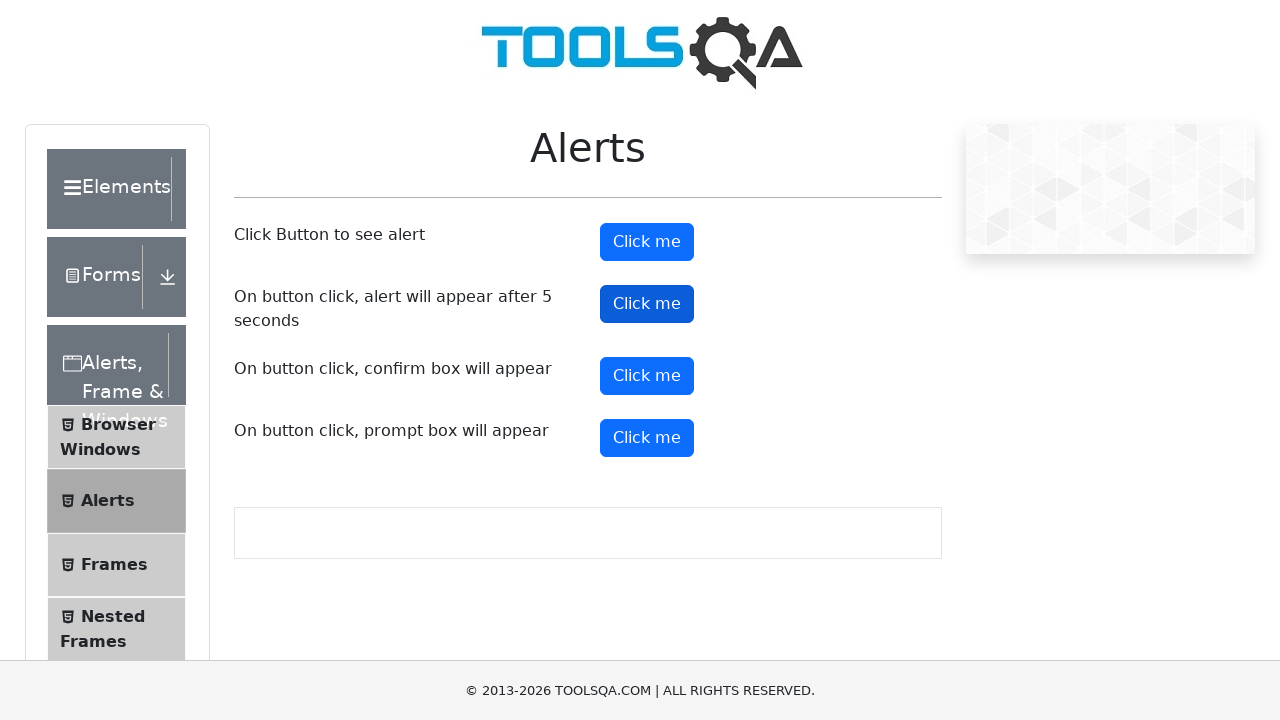